Tests an explicit wait exercise by waiting for a price to change to $100, clicking a book button, calculating a mathematical answer based on a displayed value, and submitting the solution.

Starting URL: http://suninjuly.github.io/explicit_wait2.html

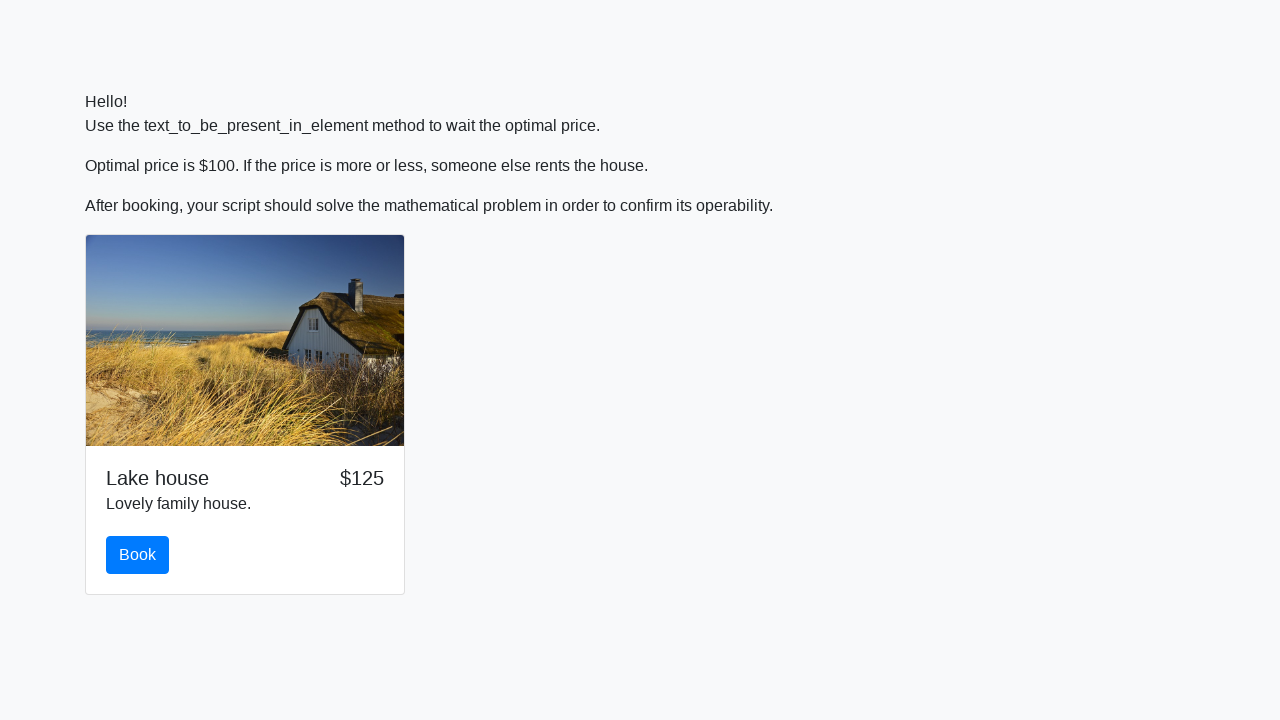

Waited for price element to display $100
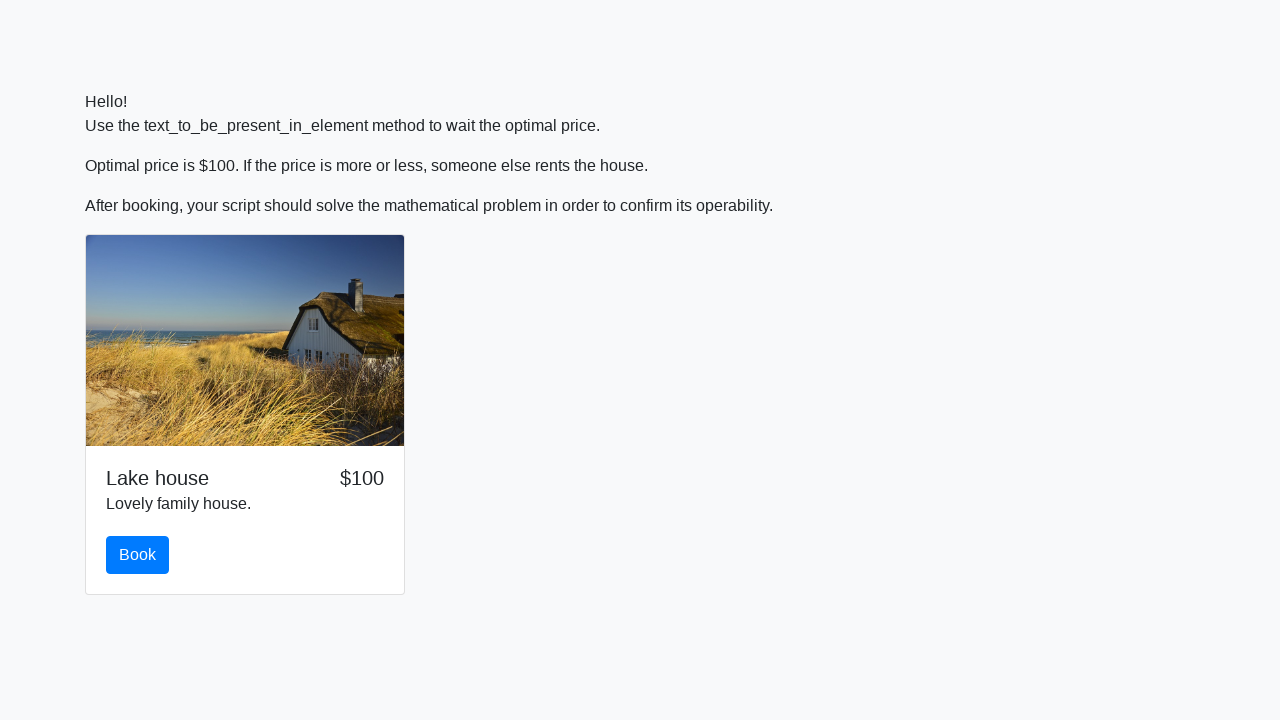

Clicked book button at (138, 555) on #book
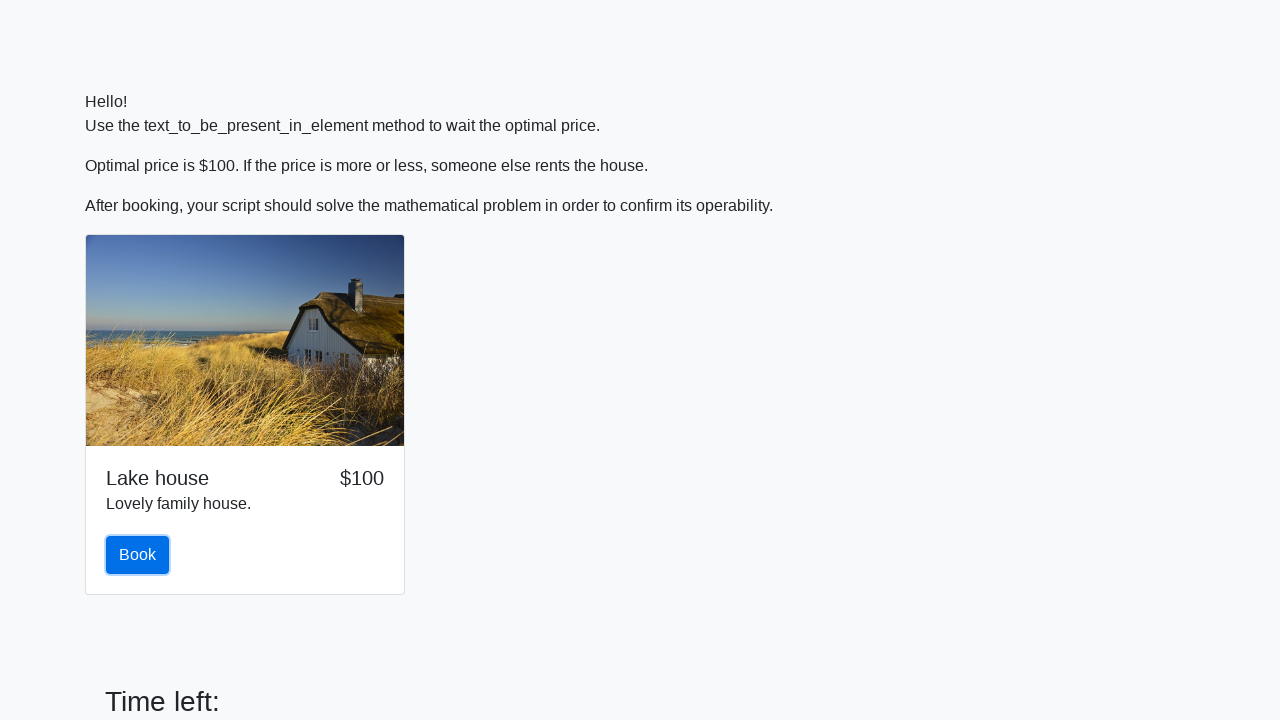

Scrolled to input value element
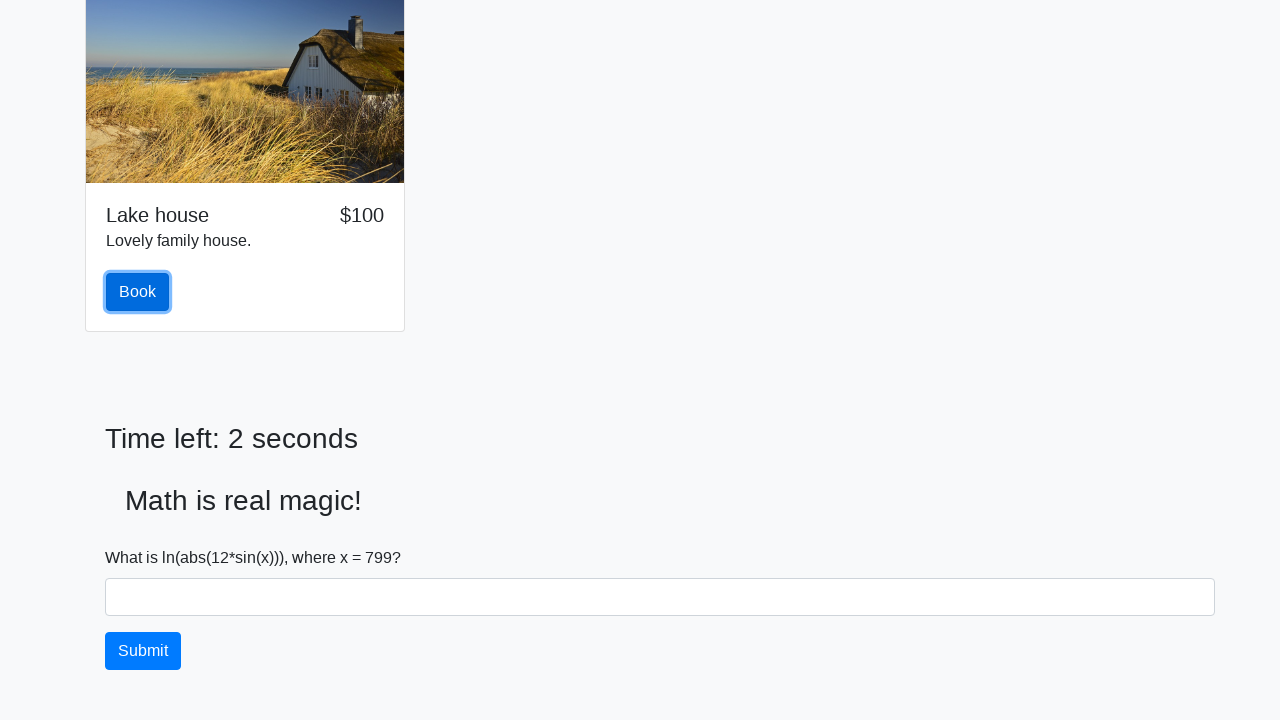

Retrieved input value: 799
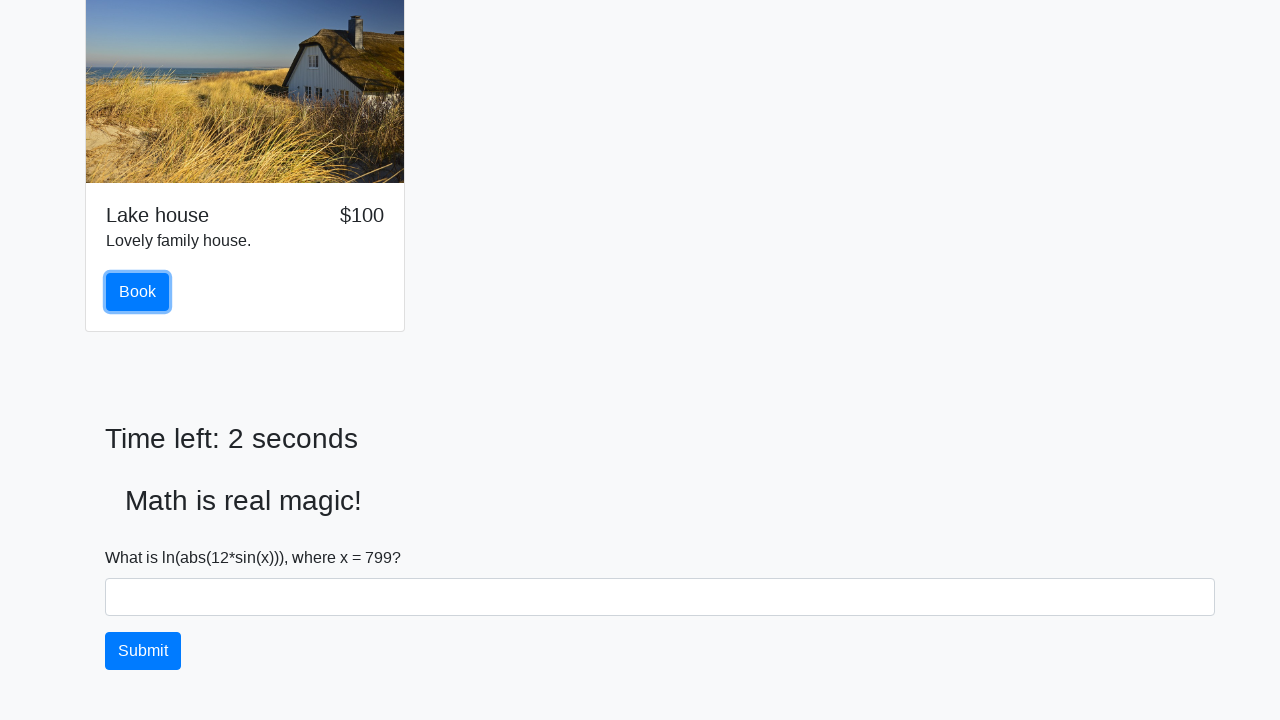

Calculated mathematical answer: 2.3342002209037016
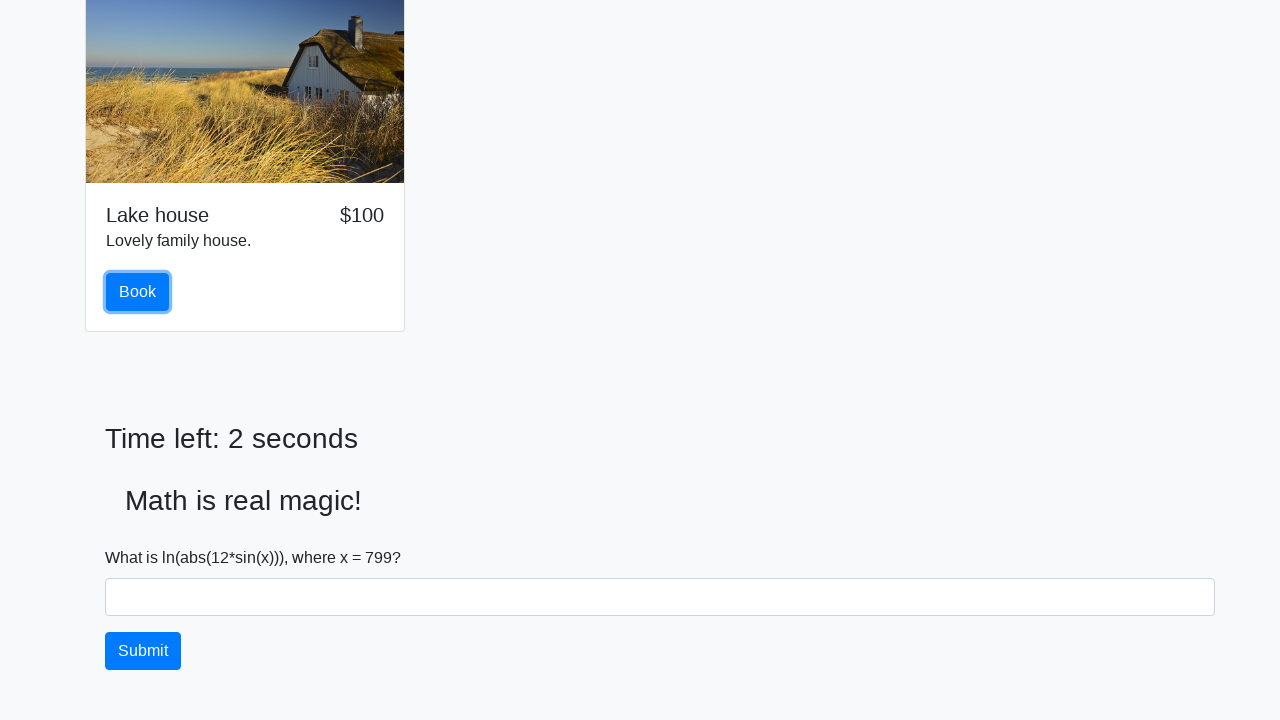

Filled answer field with calculated value on #answer
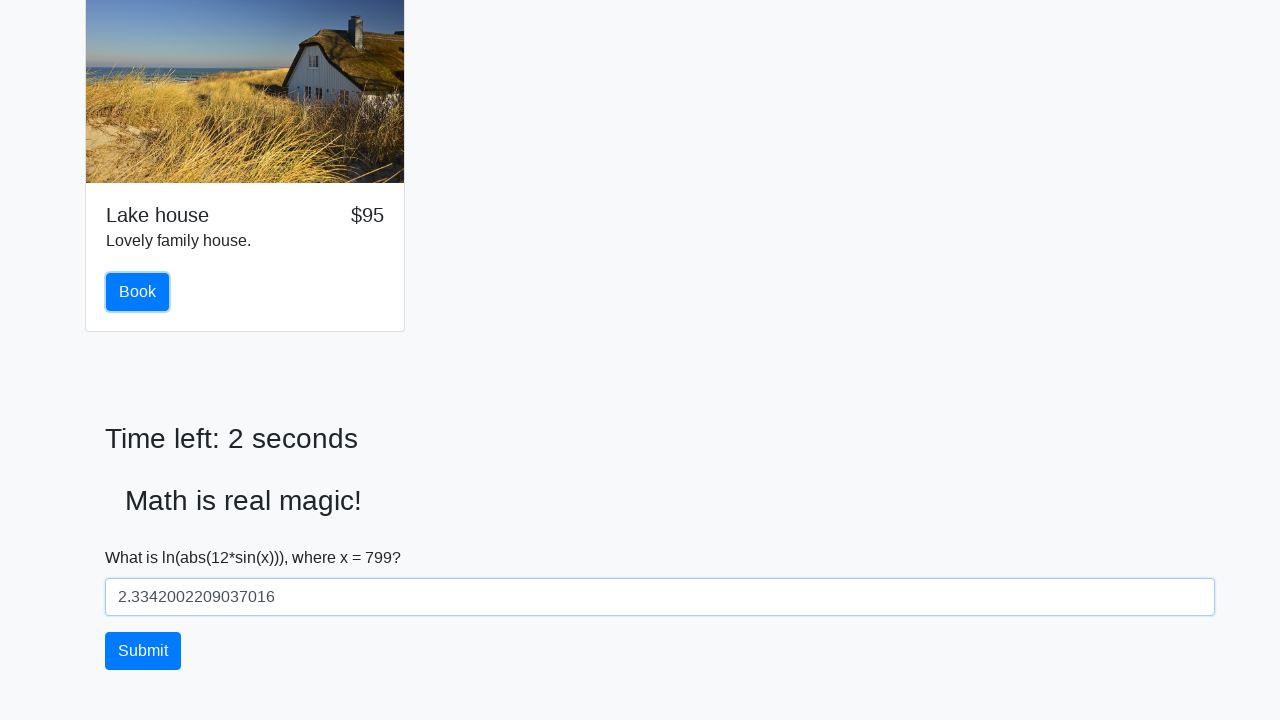

Clicked solve button to submit solution at (143, 651) on #solve
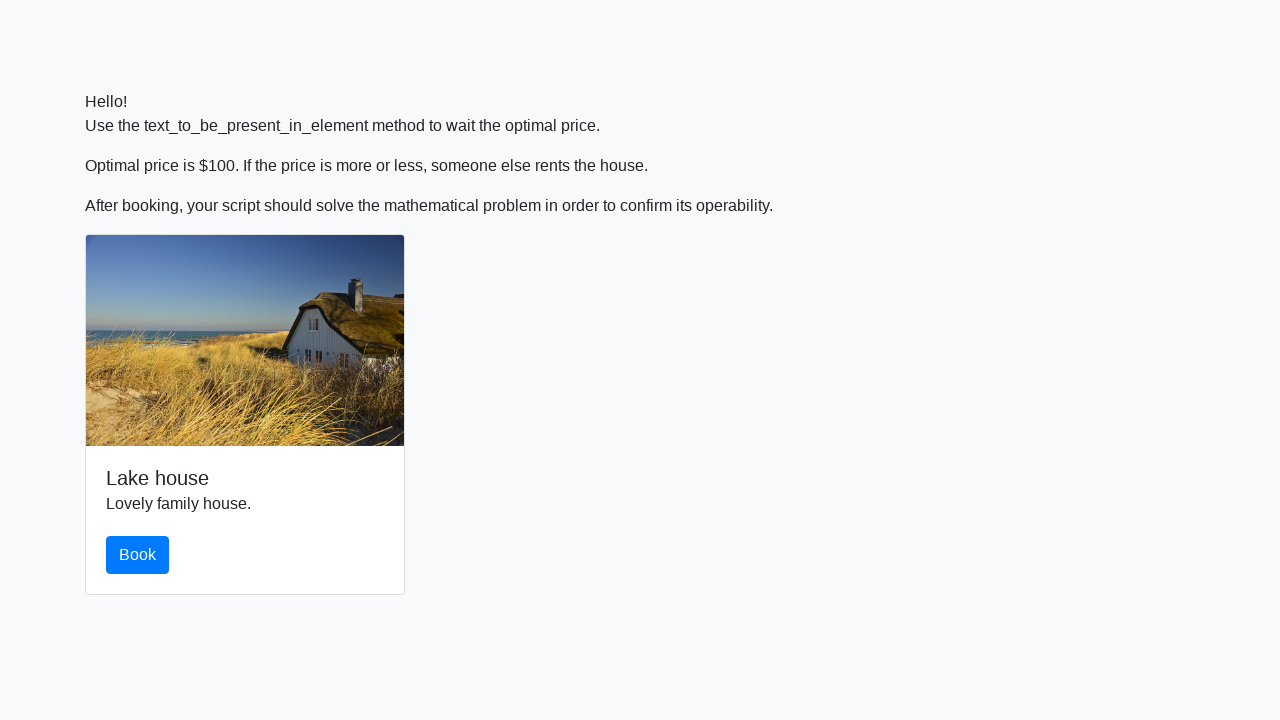

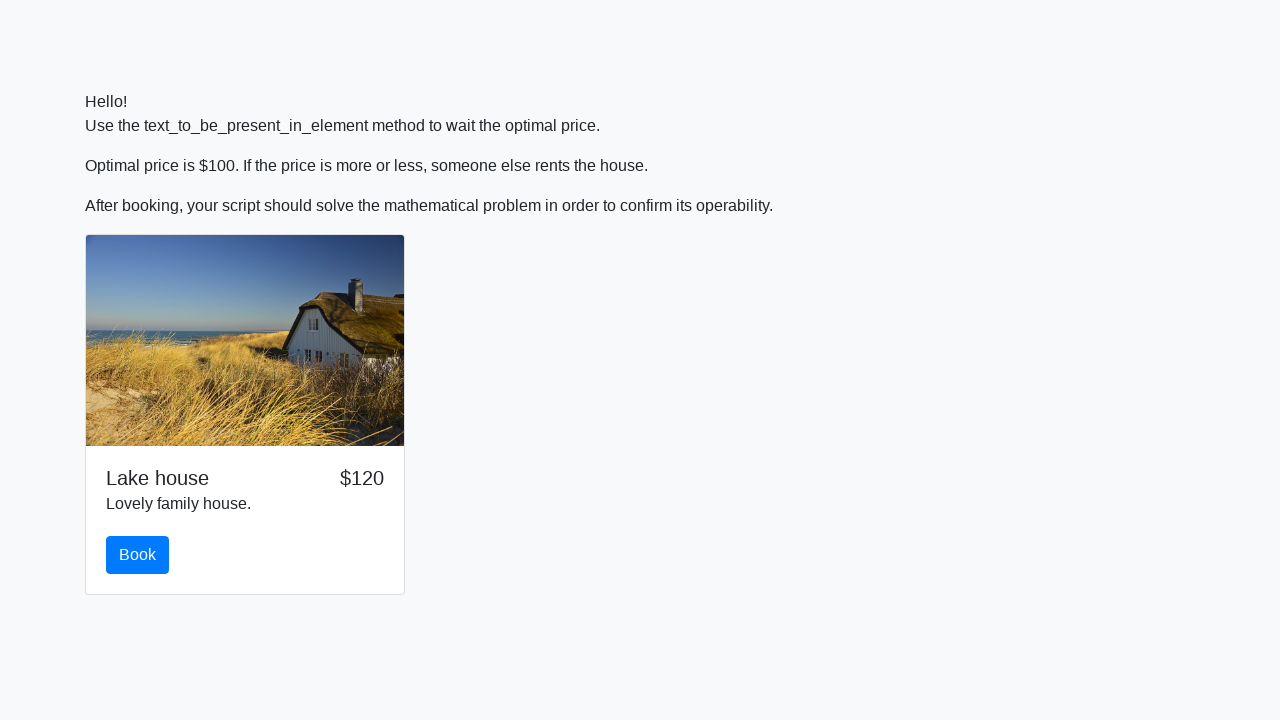